Tests the selectable functionality on DemoQA by clicking on a serial/list tab and performing a click-and-drag selection across multiple list items.

Starting URL: https://demoqa.com/selectable/

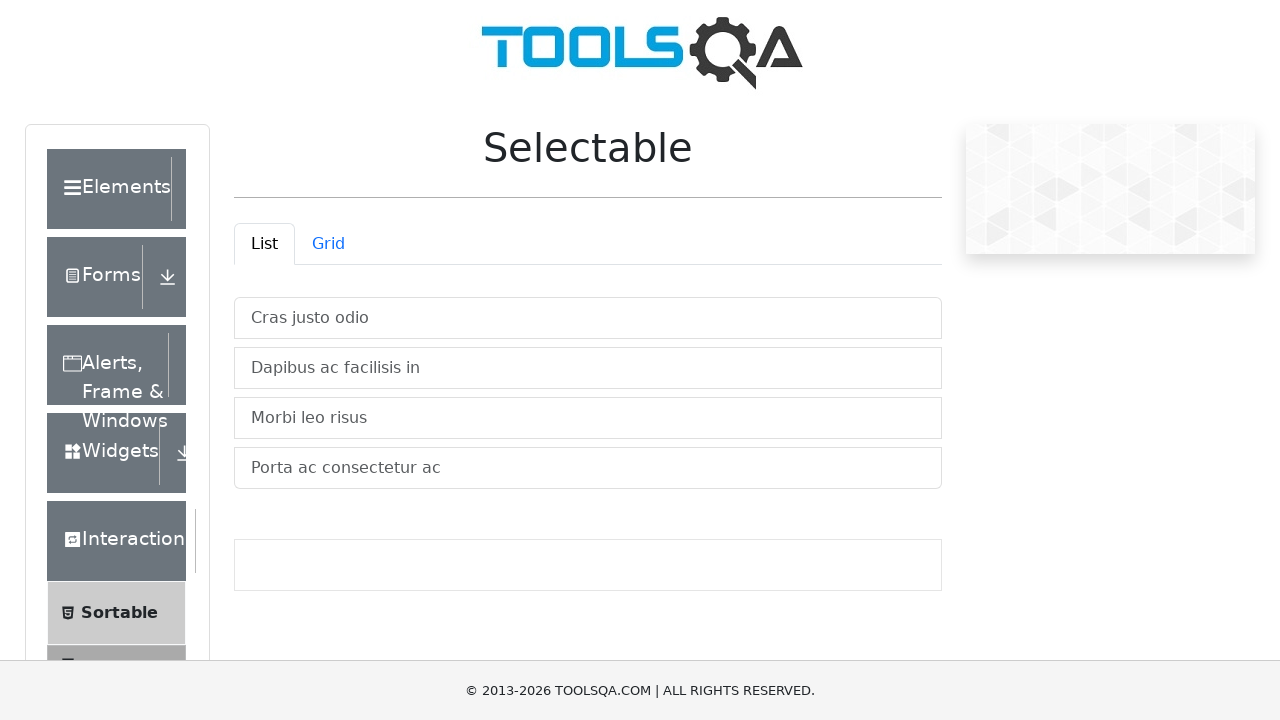

Clicked on the List tab to access serial selection at (264, 244) on #demo-tab-list
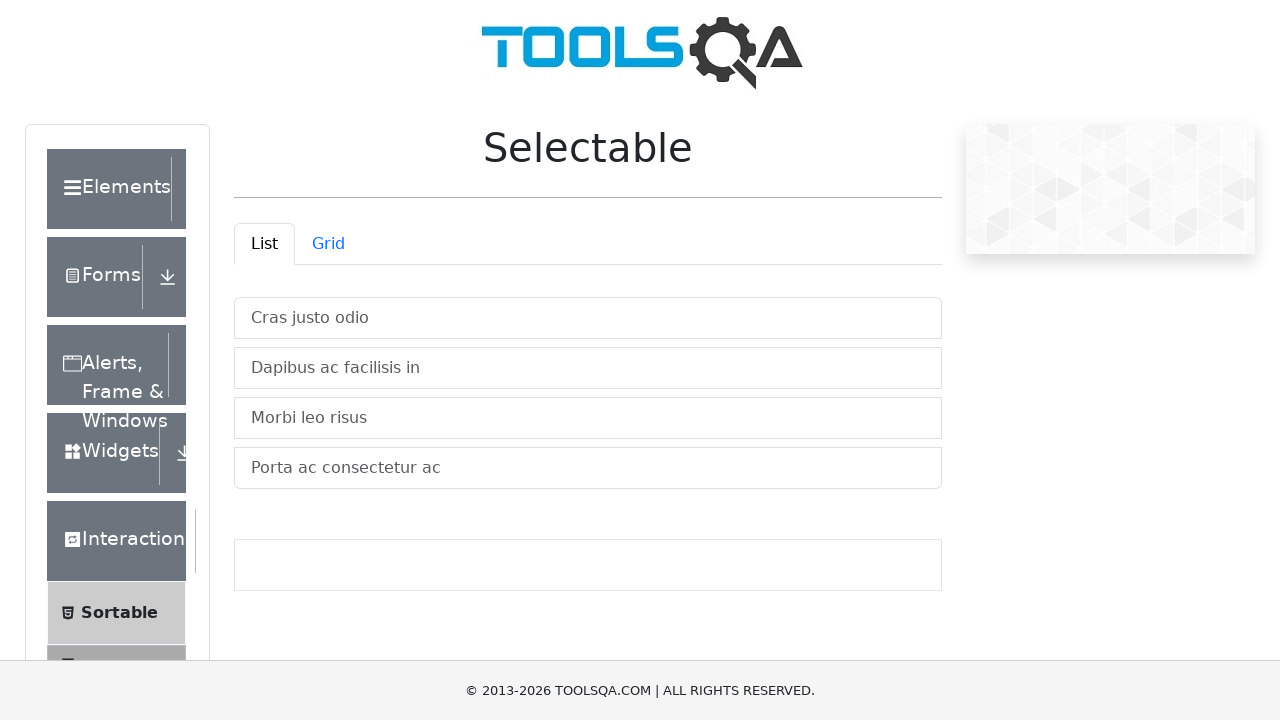

List items loaded and became visible
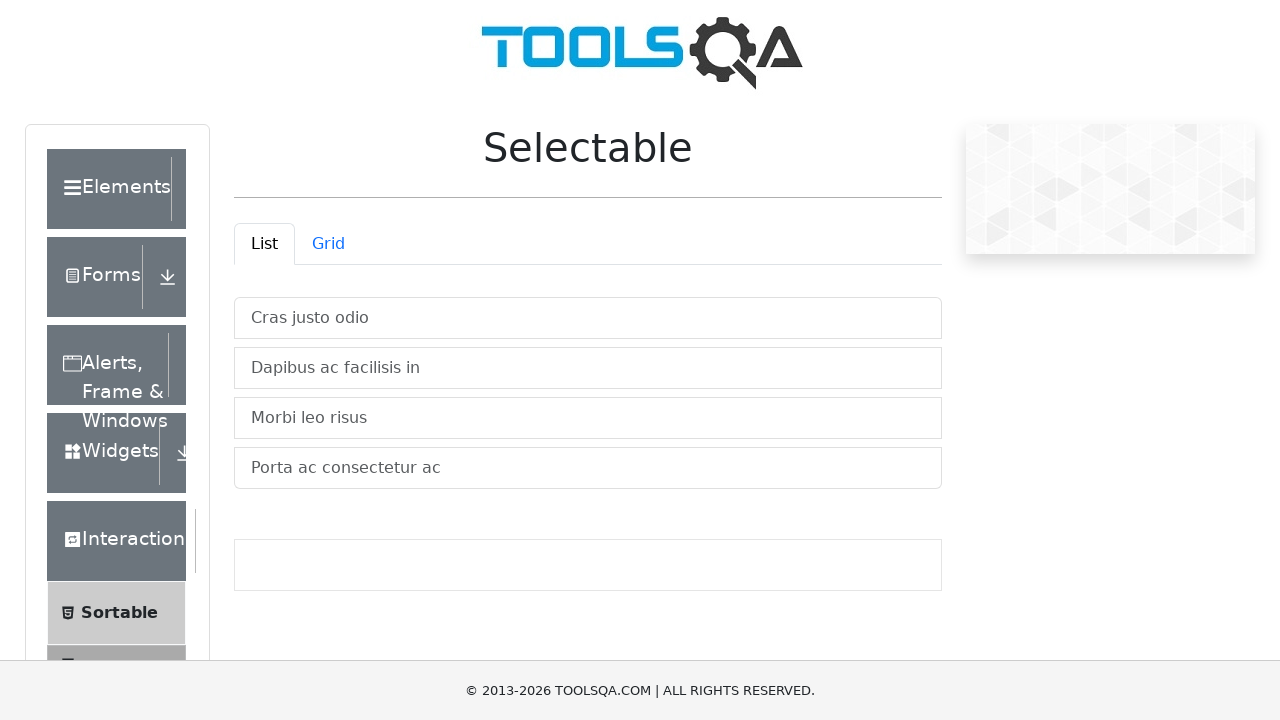

Located first and last selectable items in the list
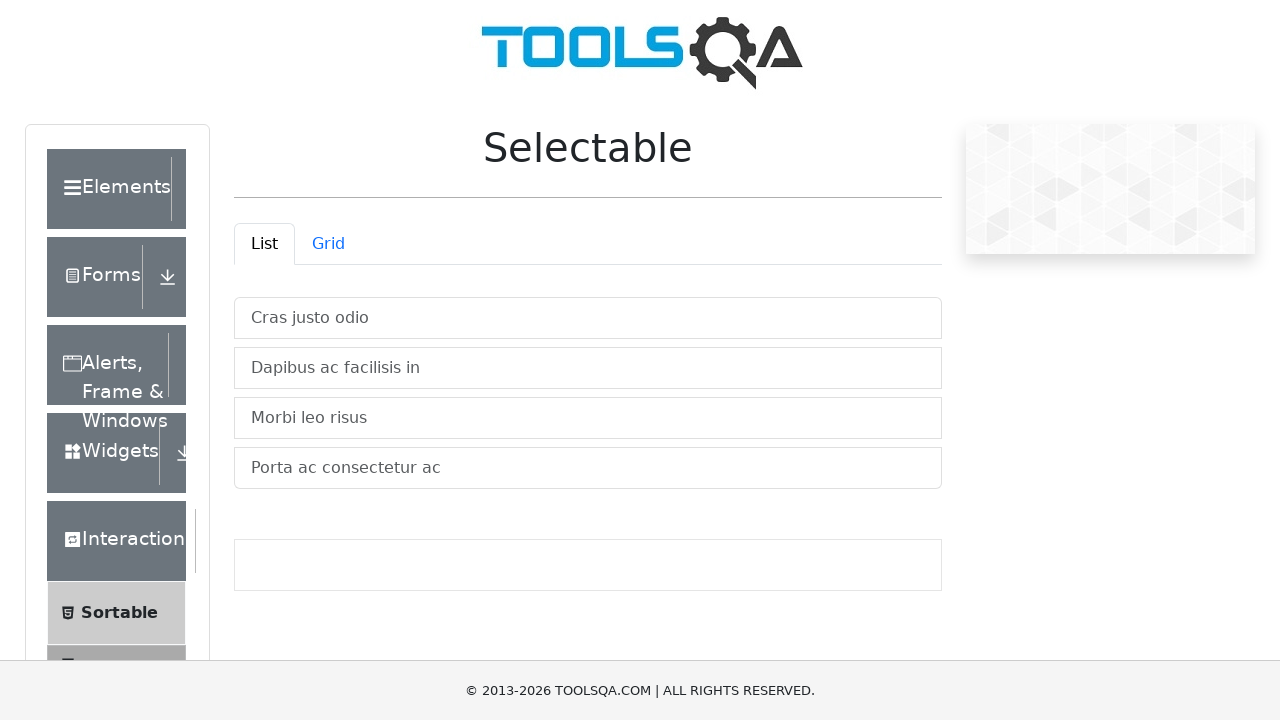

Clicked on the first list item at (588, 318) on #verticalListContainer .list-group-item >> nth=0
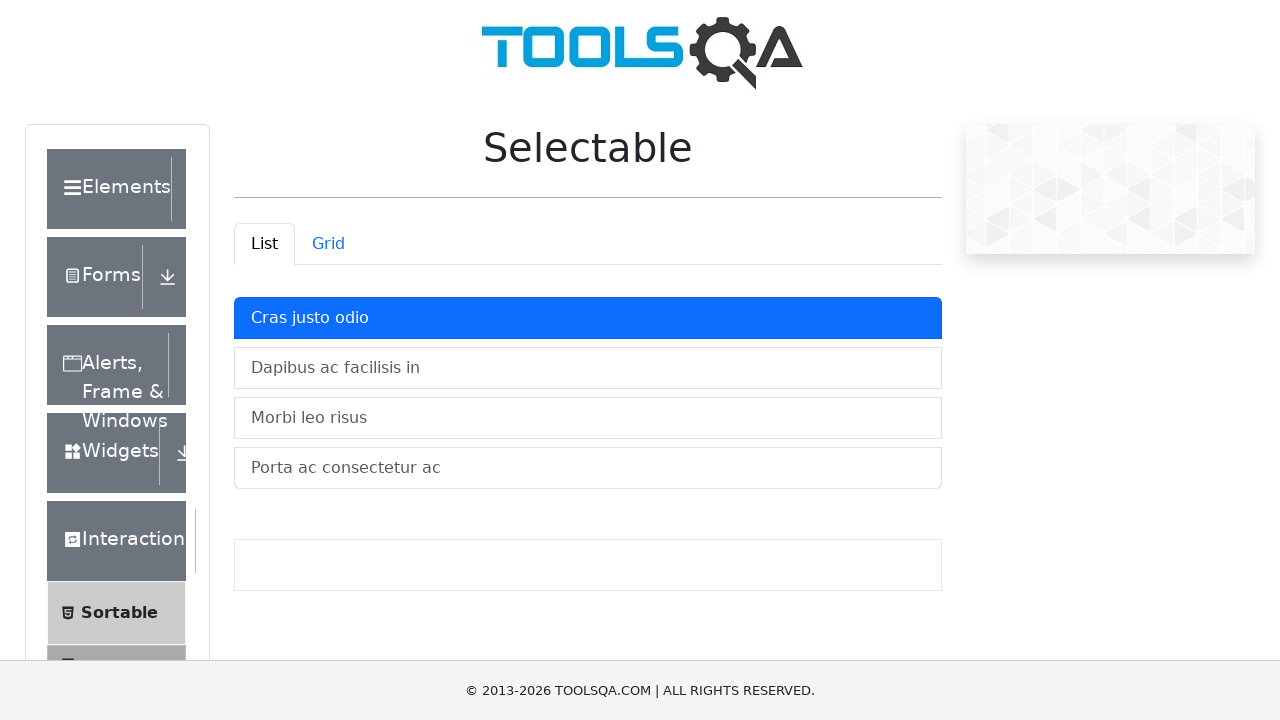

Hovered over the first item at (588, 318) on #verticalListContainer .list-group-item >> nth=0
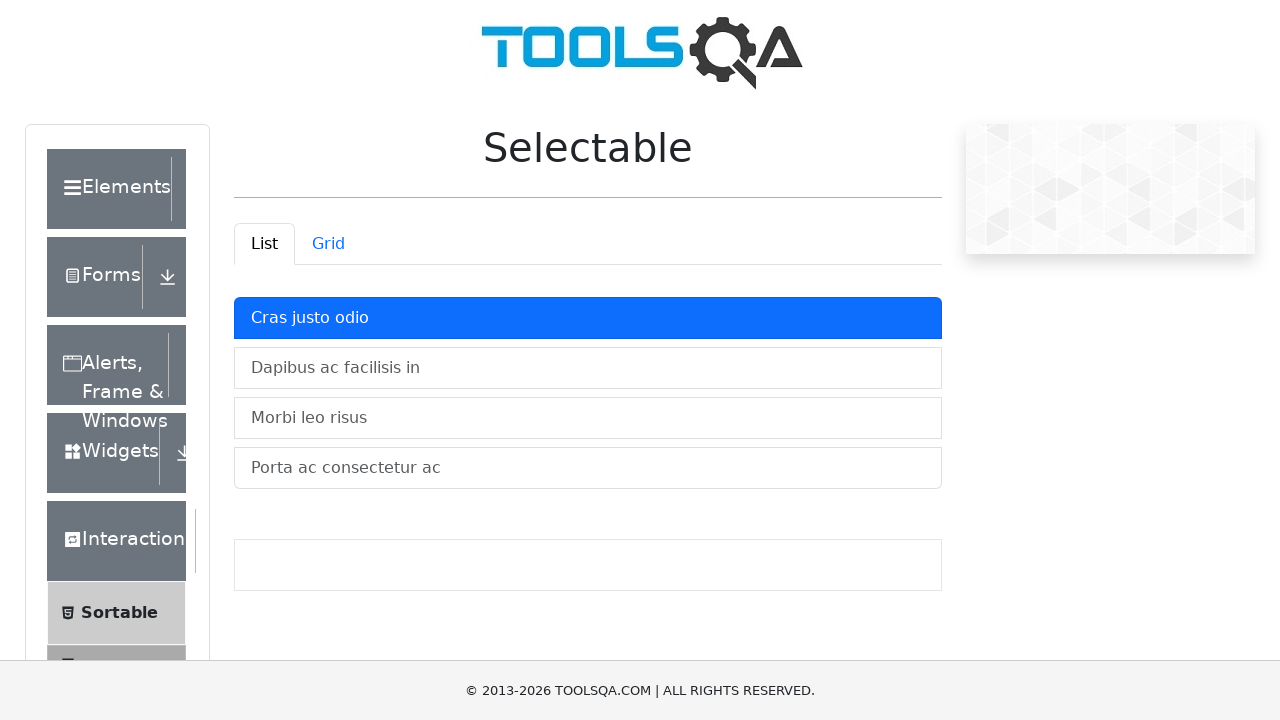

Started mouse drag from the first item at (588, 318)
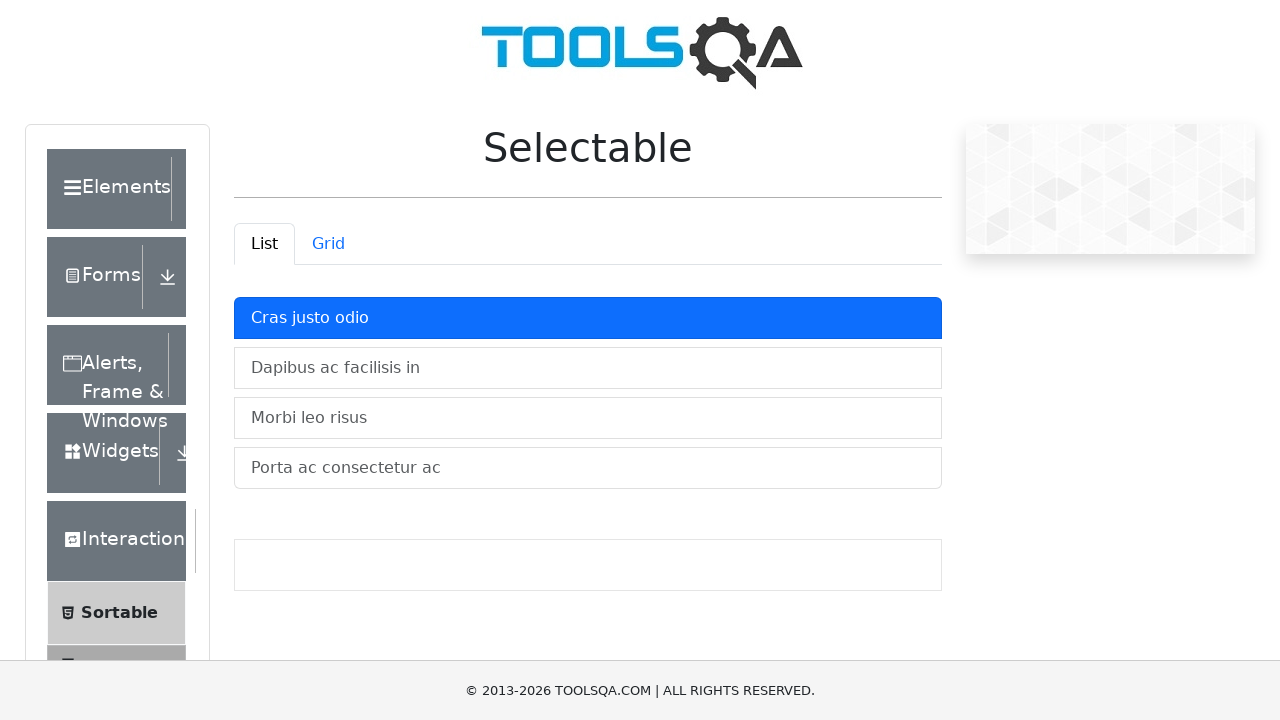

Dragged to the last item in the list at (588, 468) on #verticalListContainer .list-group-item >> nth=-1
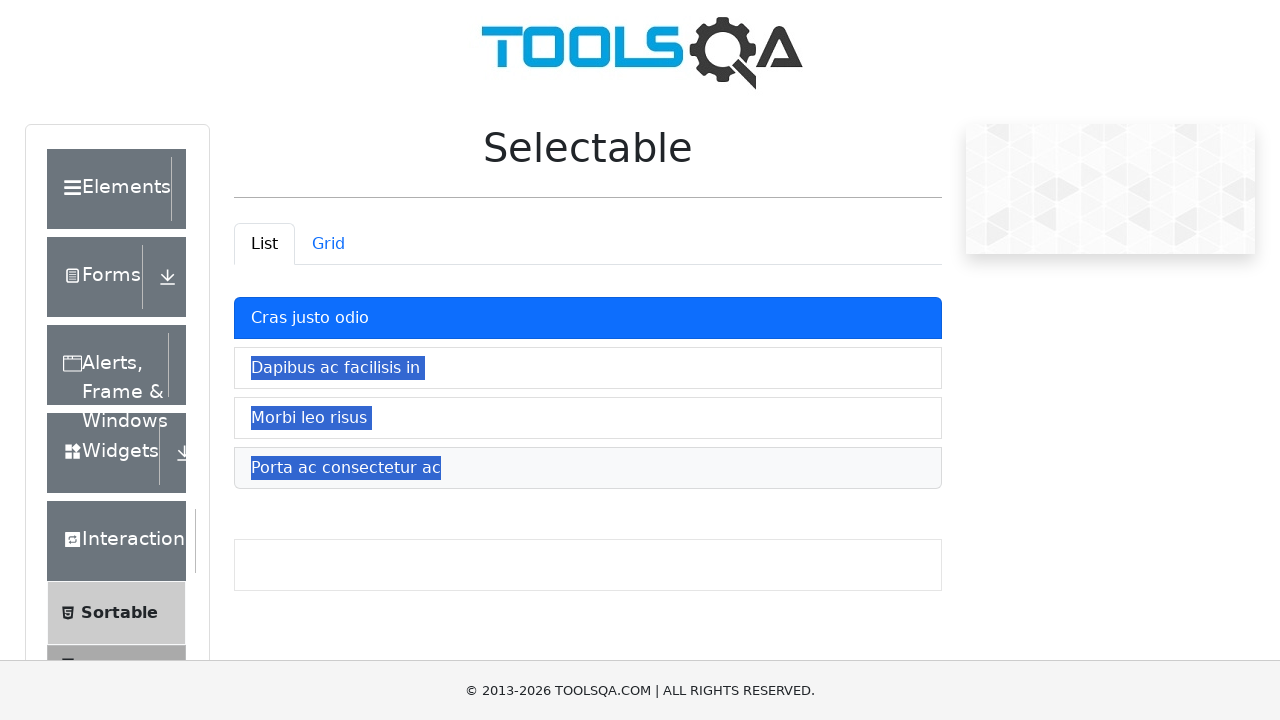

Released mouse button to complete the drag-and-drop selection across all items at (588, 468)
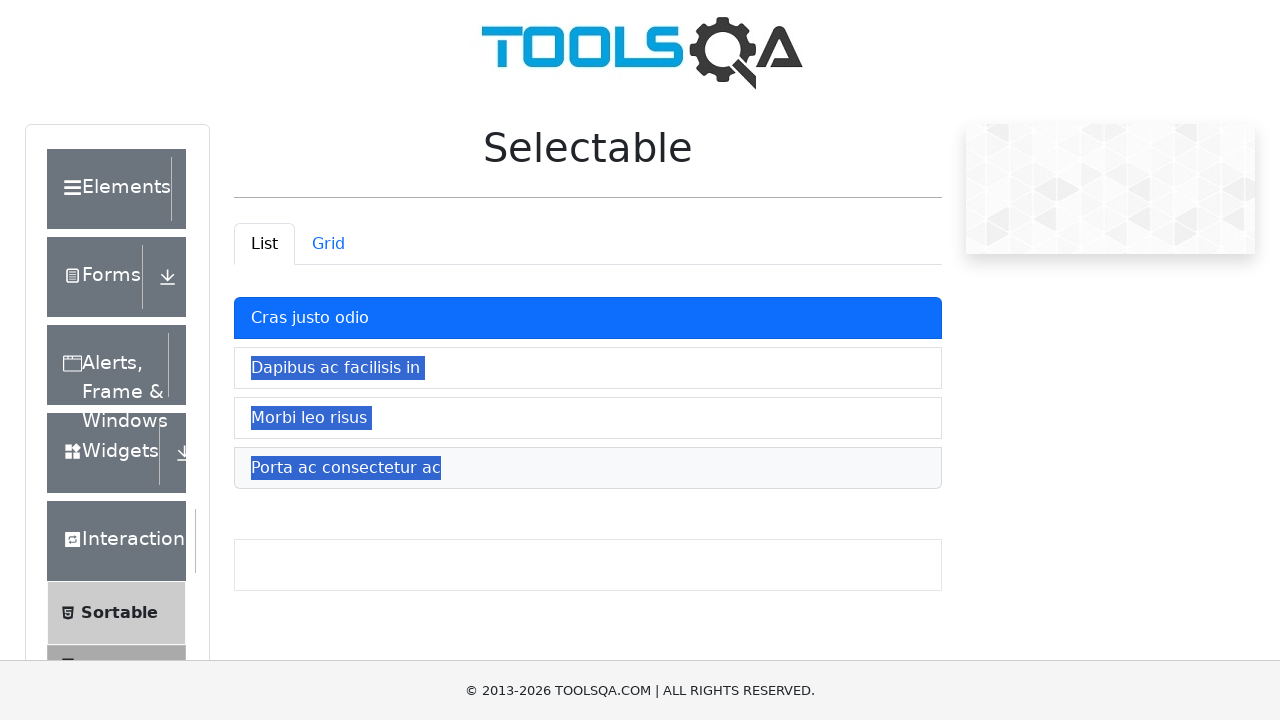

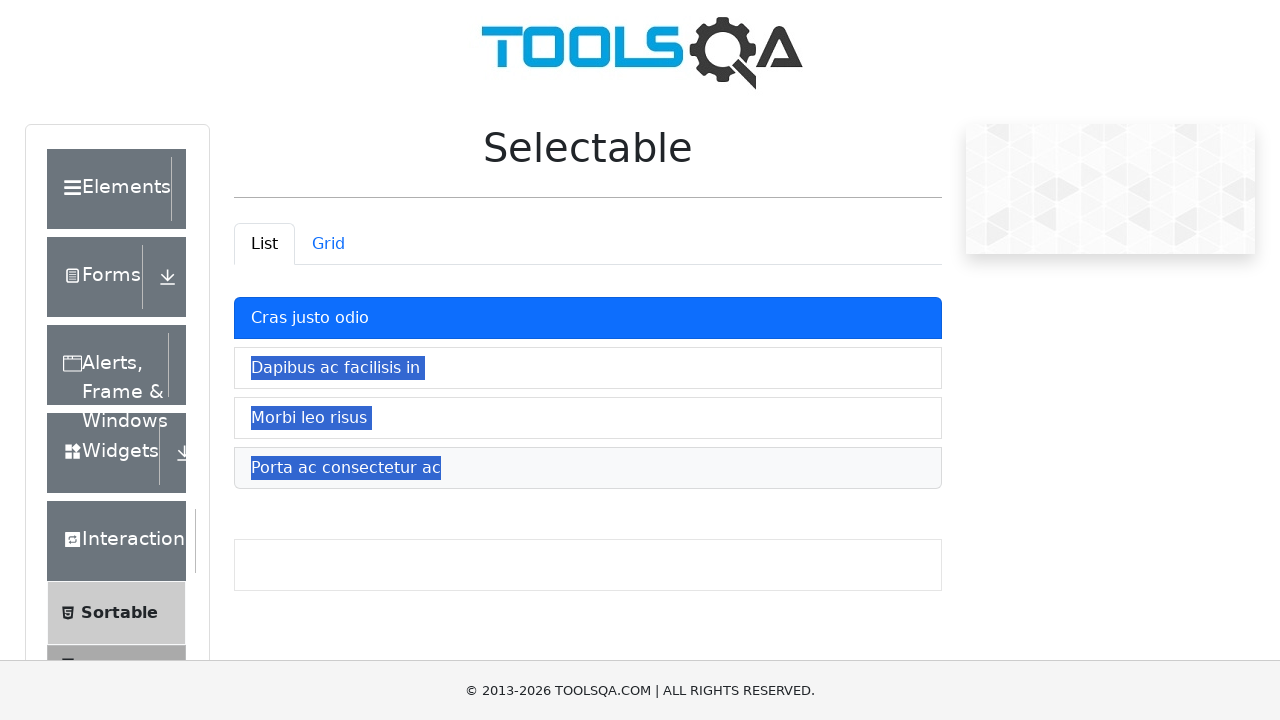